Tests filling out a contact form by entering first name, last name, email, and message fields

Starting URL: https://www.automationtesting.co.uk/contactForm.html

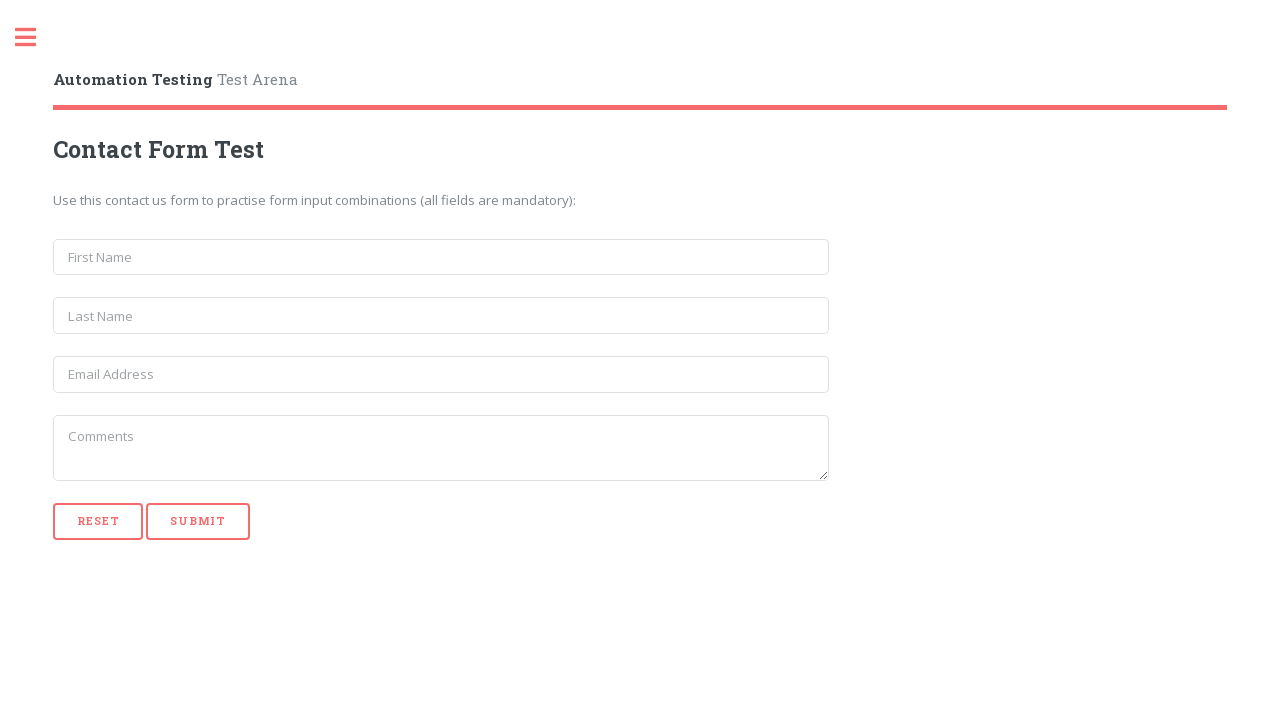

Filled first name field with 'Michael' on input[name='first_name']
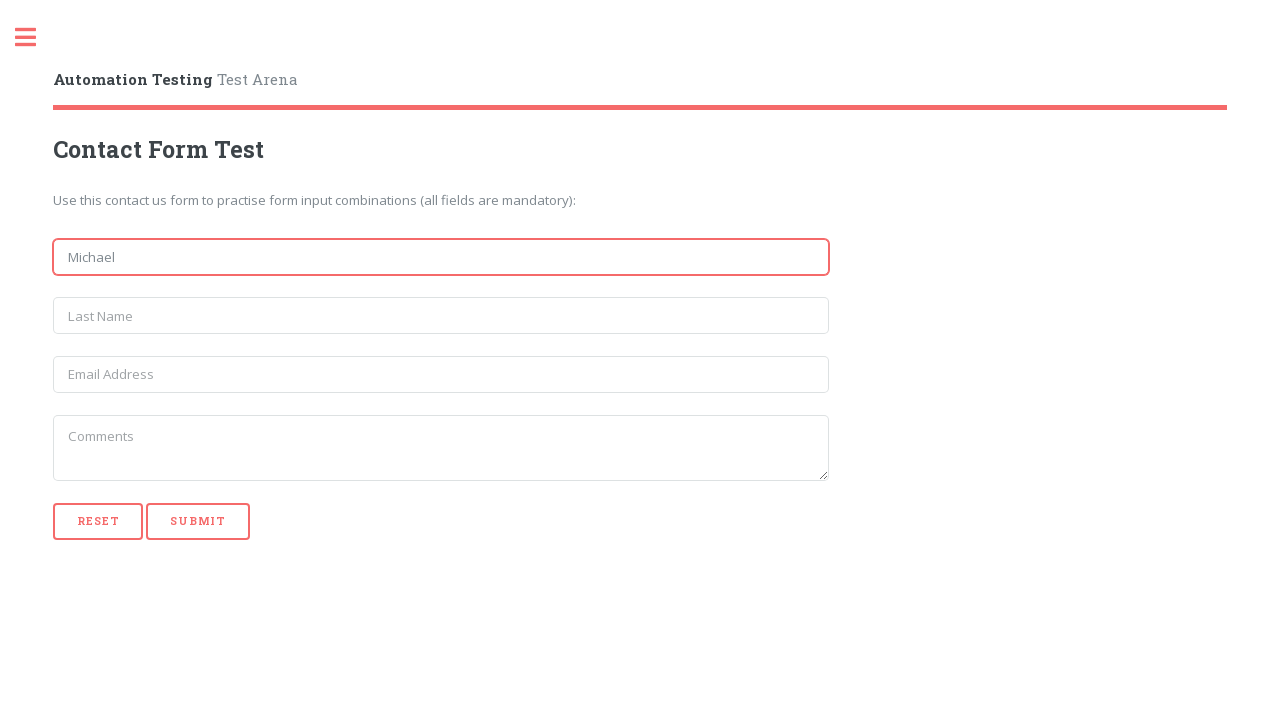

Filled last name field with 'Johnson' on input[name='last_name']
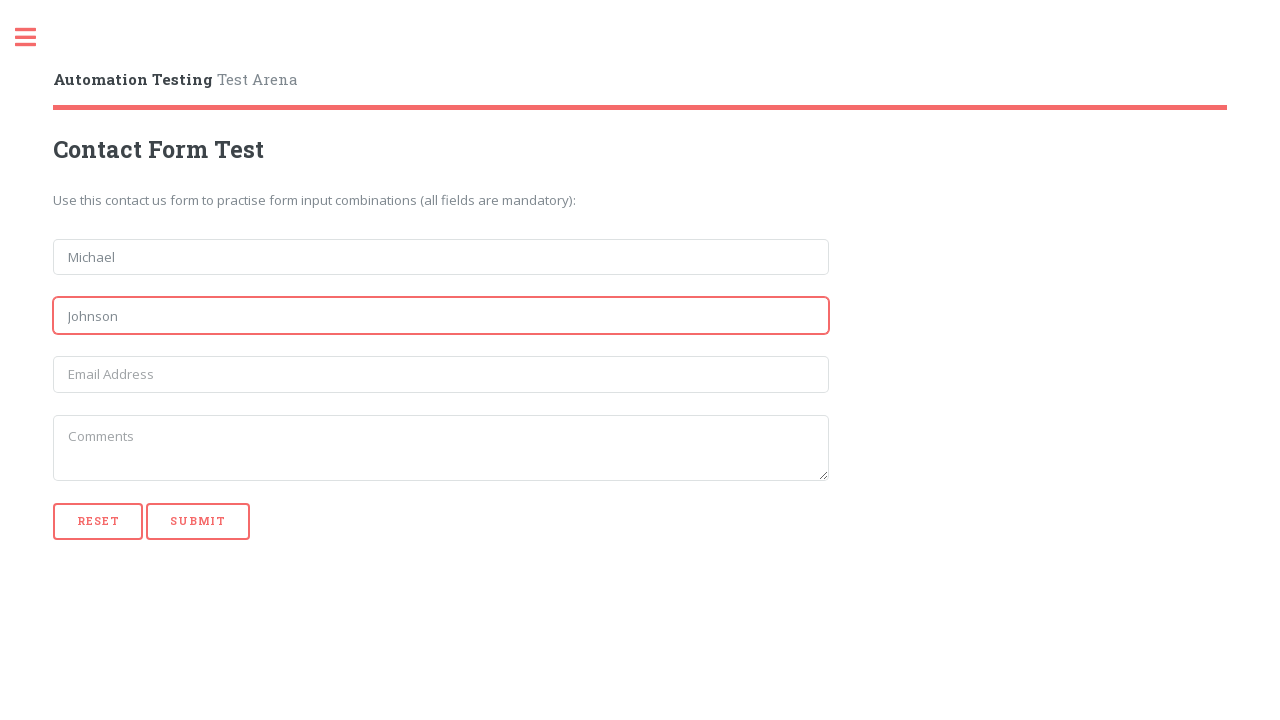

Filled email field with 'michael.johnson@testmail.com' on input[name='email']
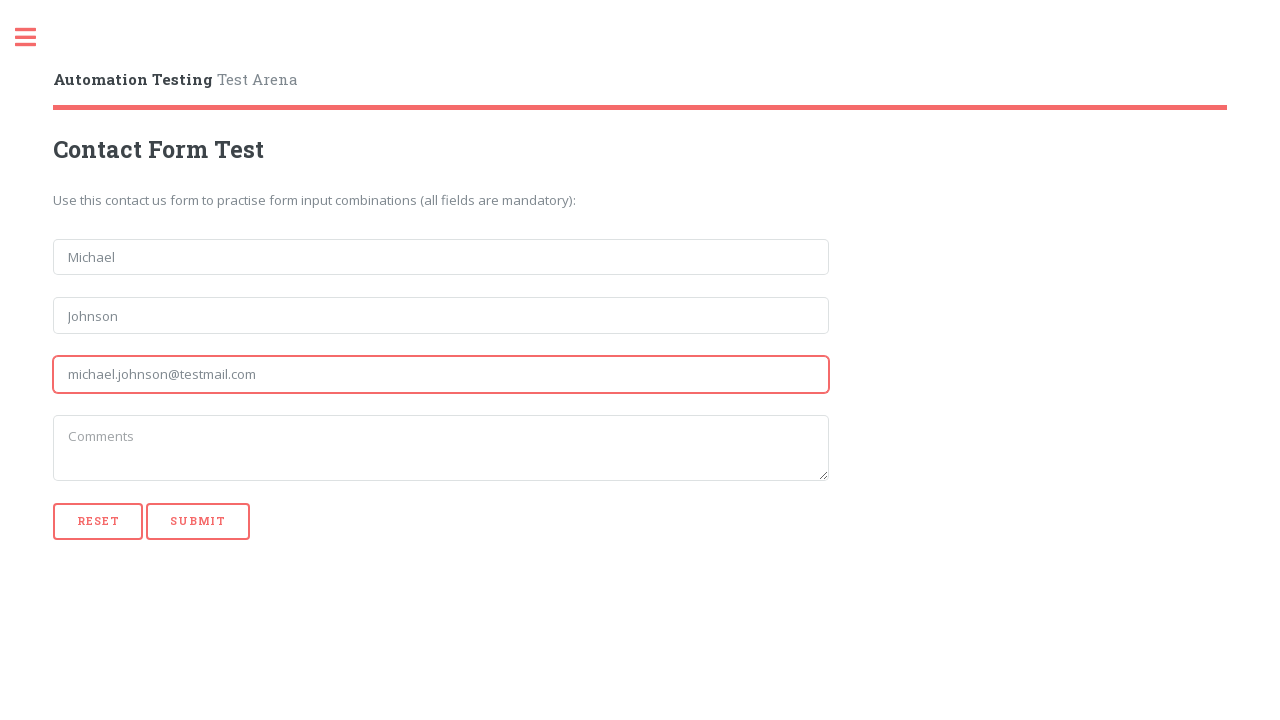

Filled message textarea with inquiry text on textarea[name='message']
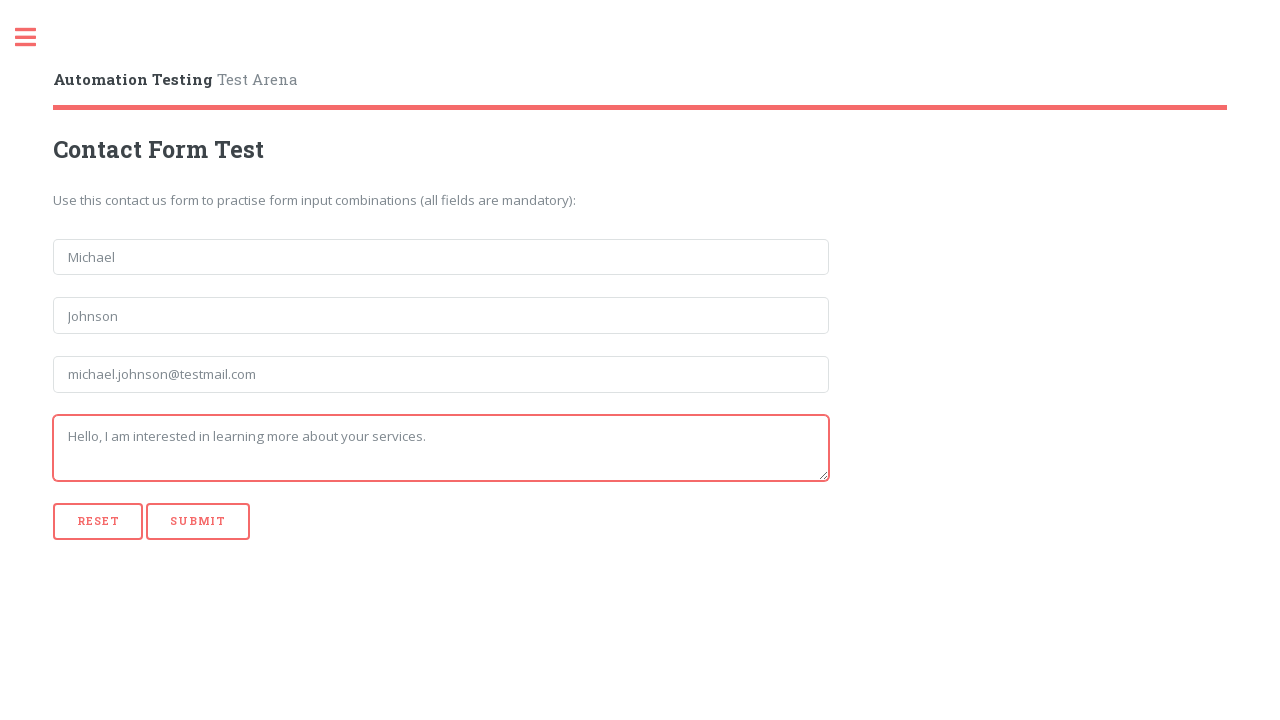

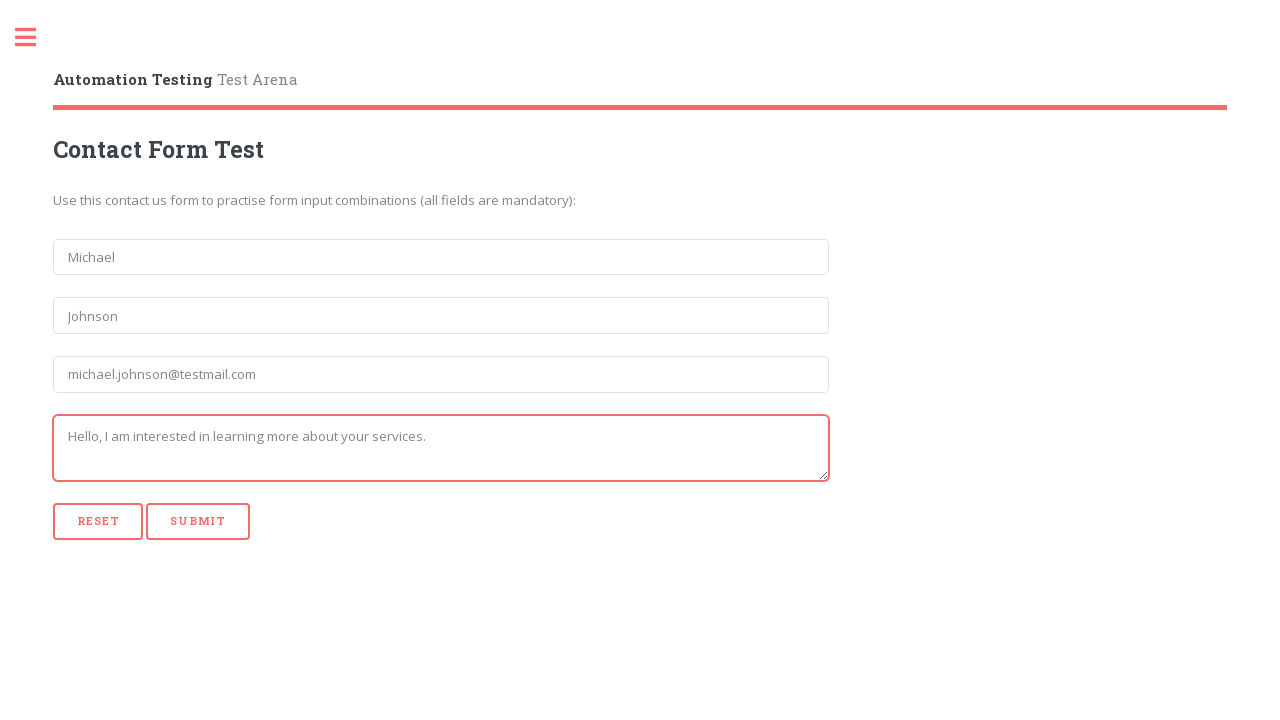